Fills out a practice form on Techlistic website including name, gender, experience, date, profession, tools, continent, and selenium commands selections

Starting URL: https://www.techlistic.com/p/selenium-practice-form.html

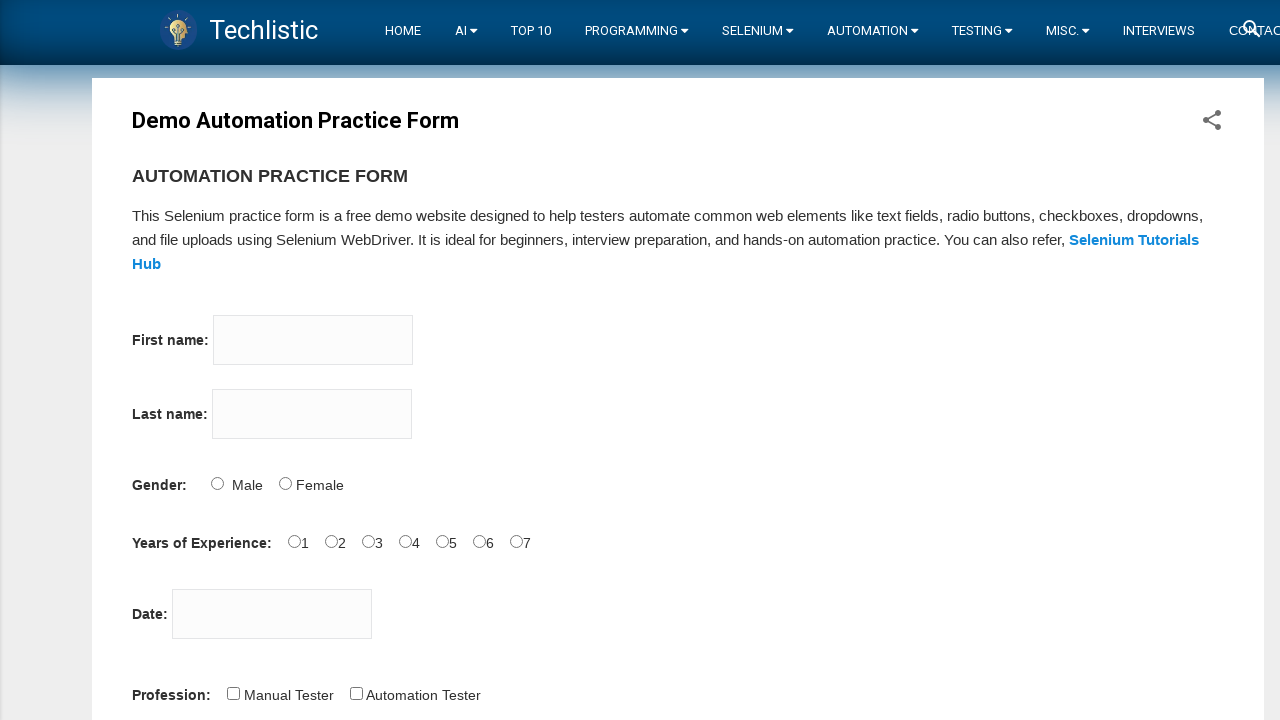

Filled first name field with 'Ersin' on input[name='firstname']
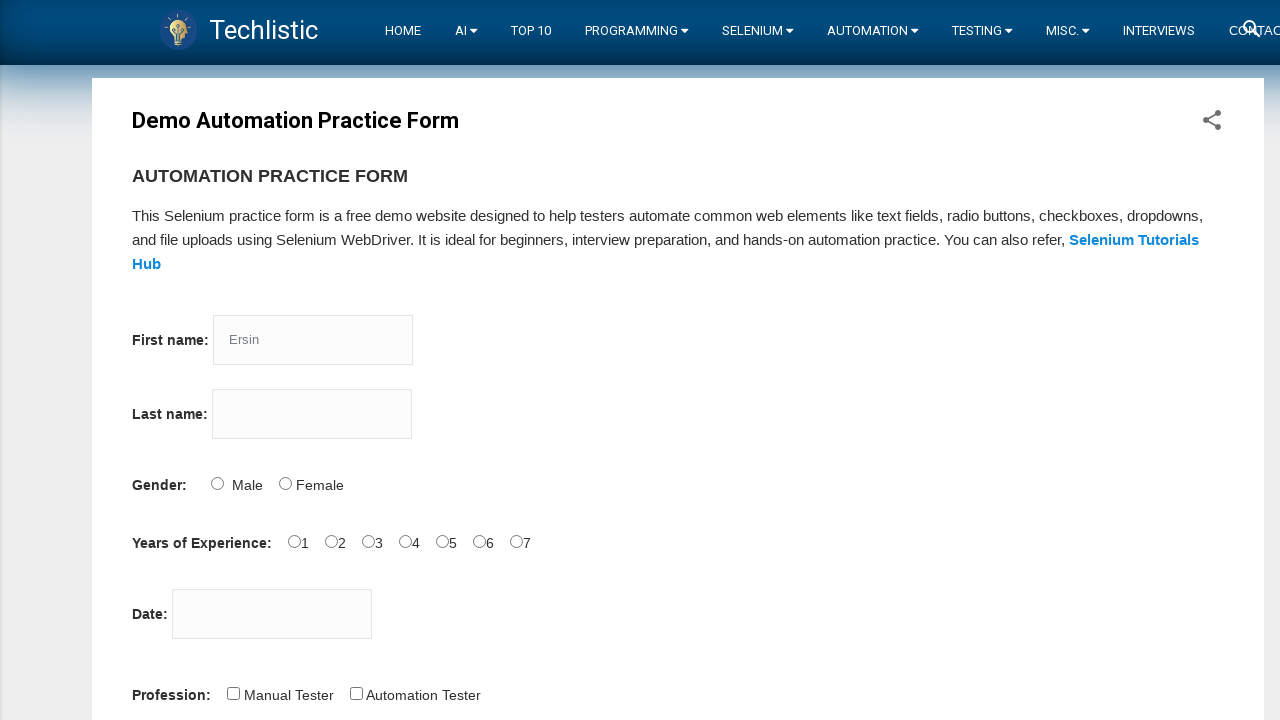

Filled last name field with 'ateş' on input[name='lastname']
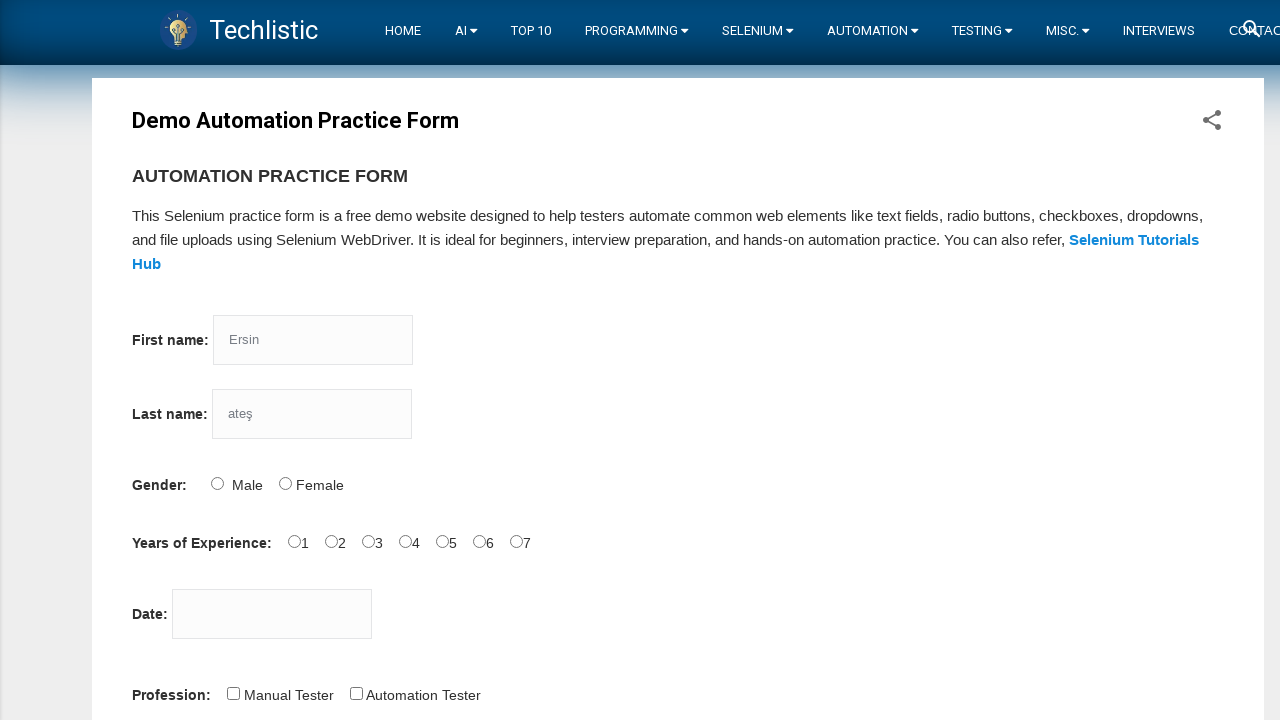

Selected Male gender radio button at (217, 483) on input[id='sex-0']
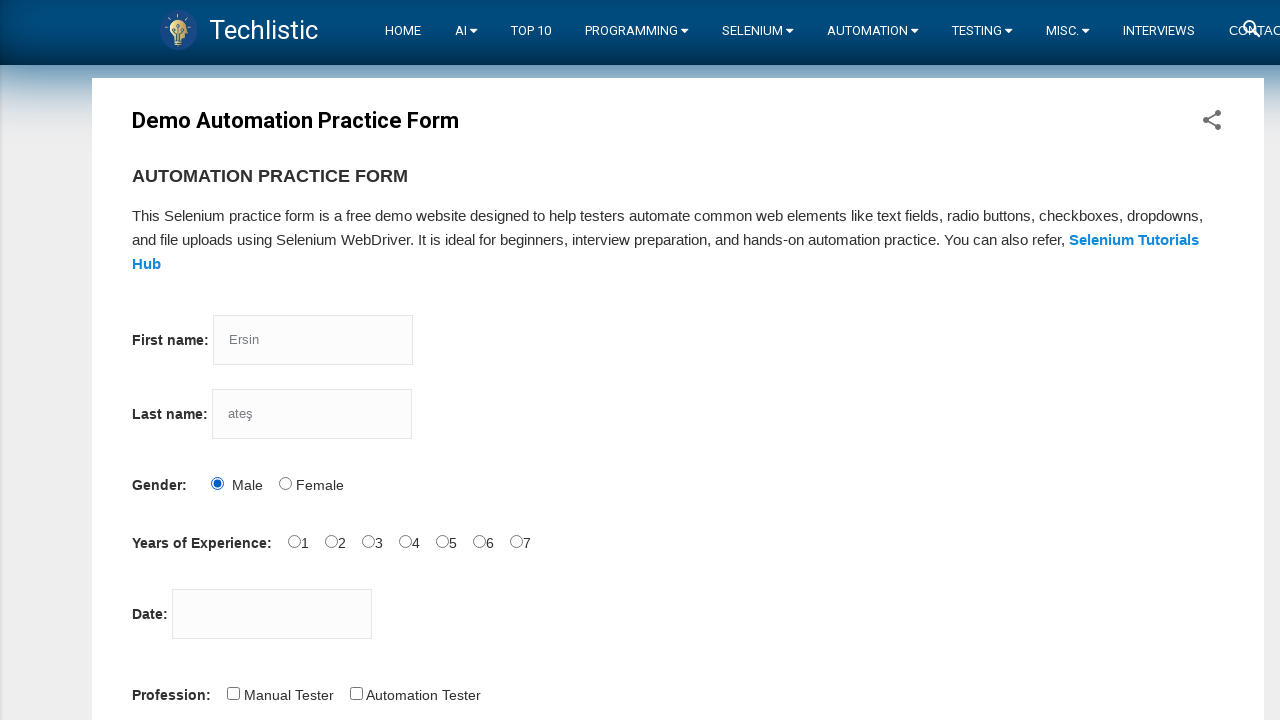

Selected 5 years of experience at (442, 541) on input[id='exp-4']
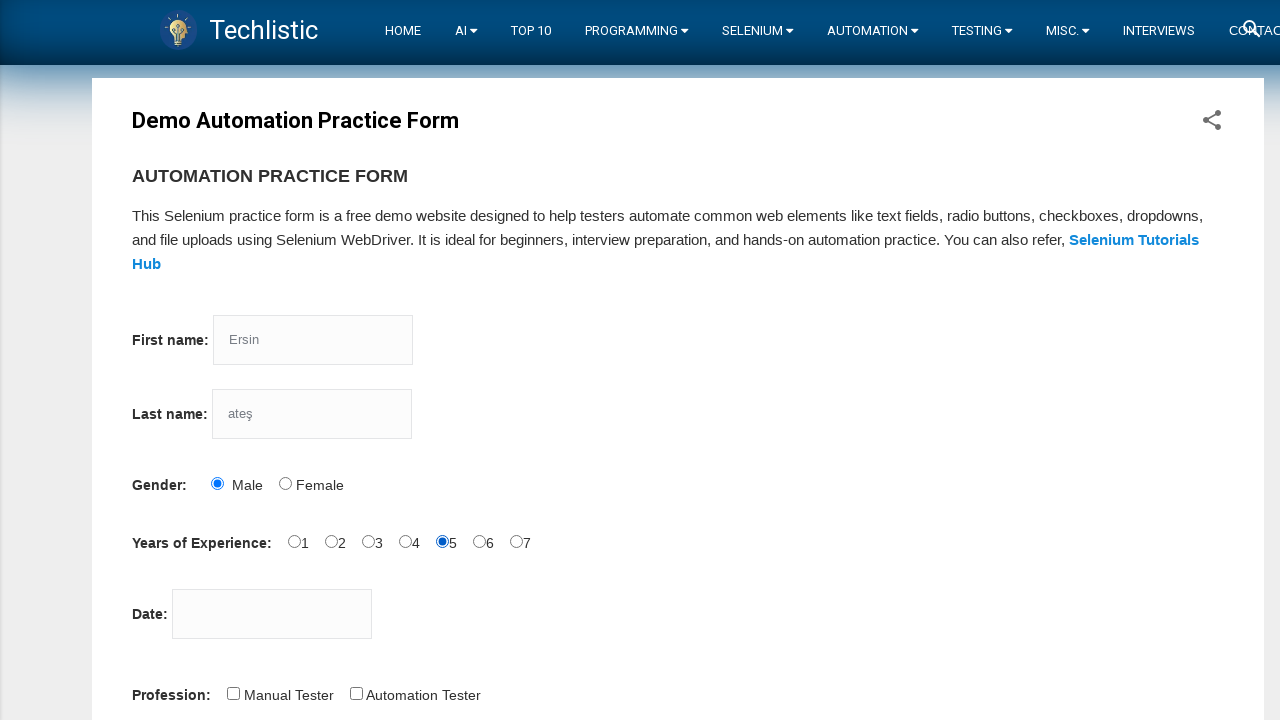

Filled date field with '28/06/1995' on input[id='datepicker']
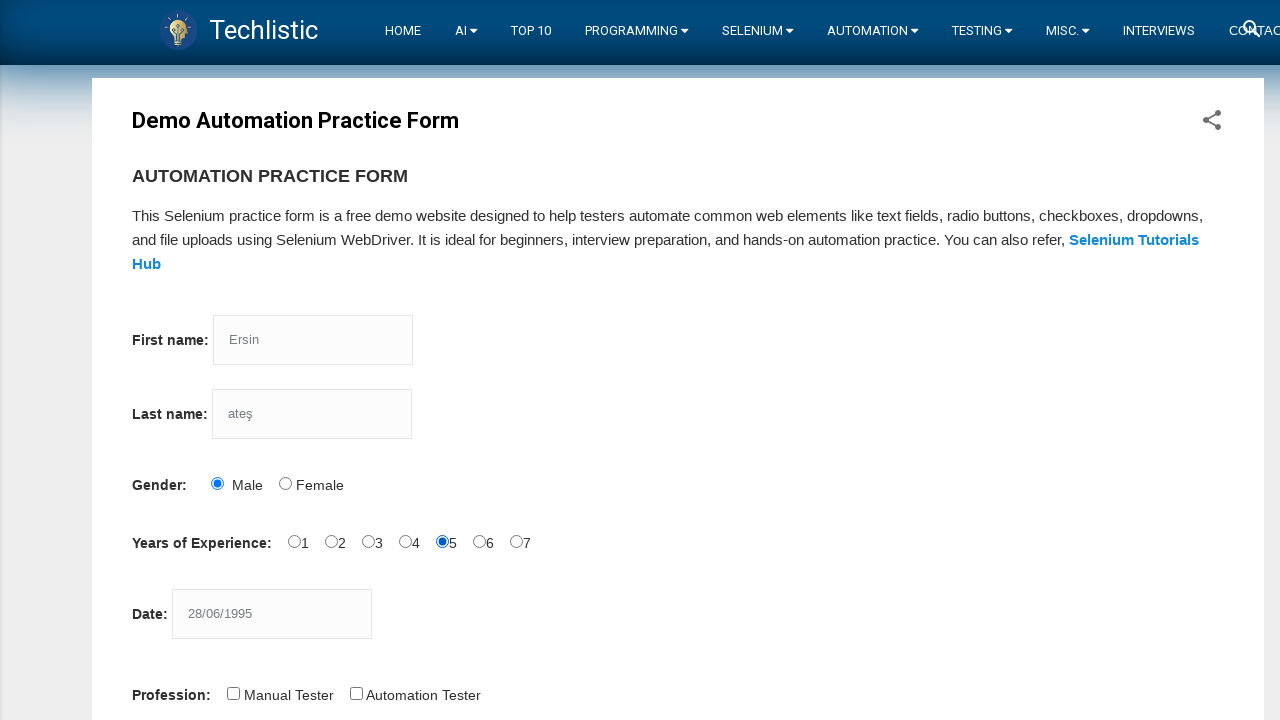

Selected Automation Tester profession checkbox at (356, 693) on input#profession-1
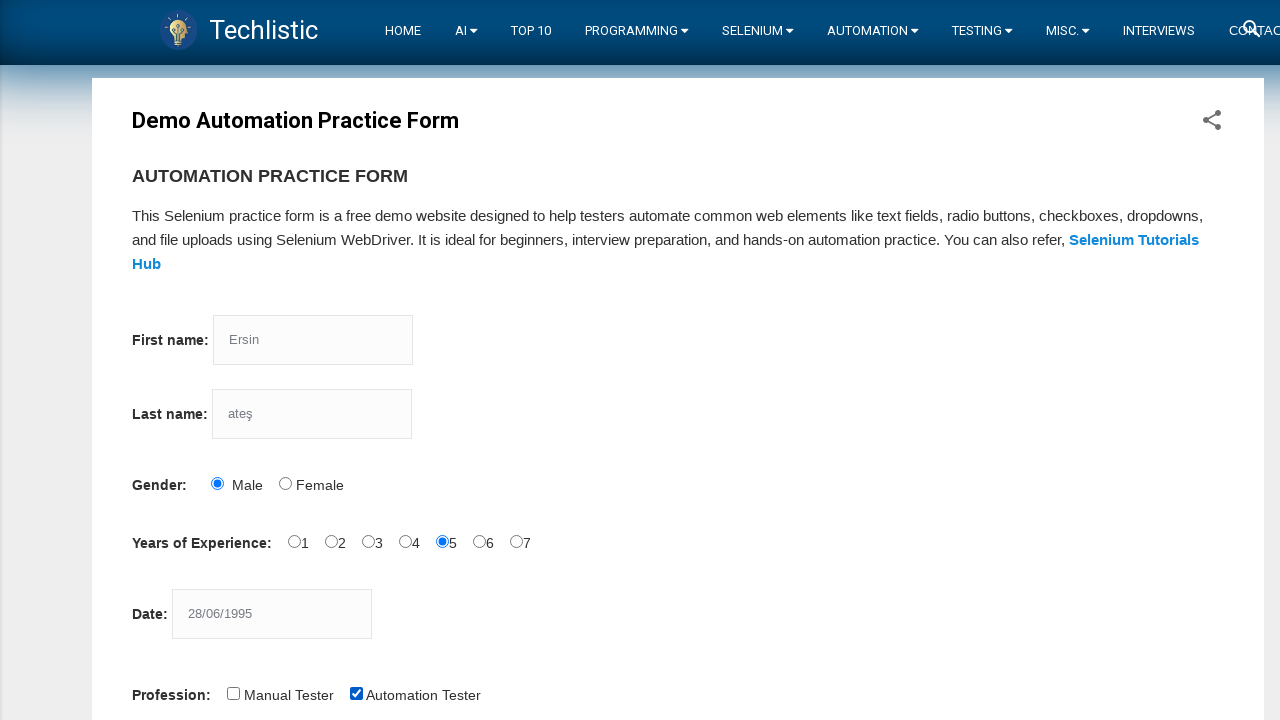

Selected Selenium Webdriver tool checkbox at (446, 360) on input#tool-2
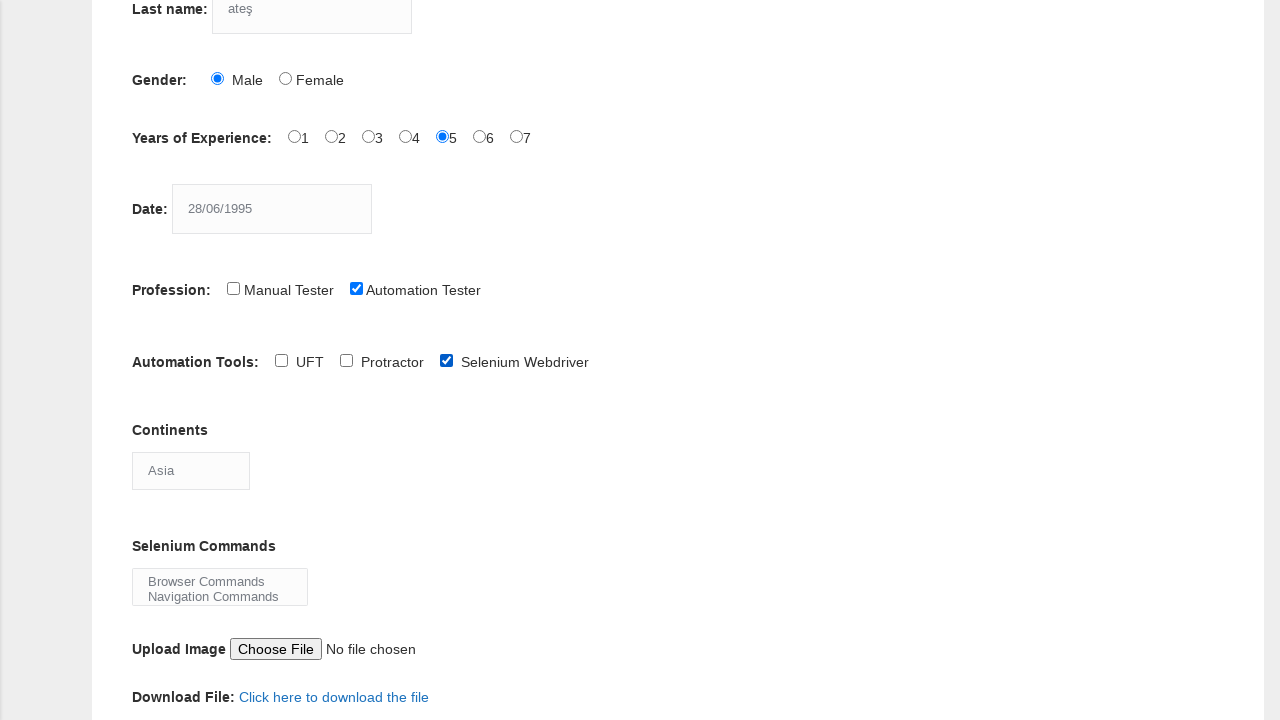

Selected Australia from continents dropdown on #continents
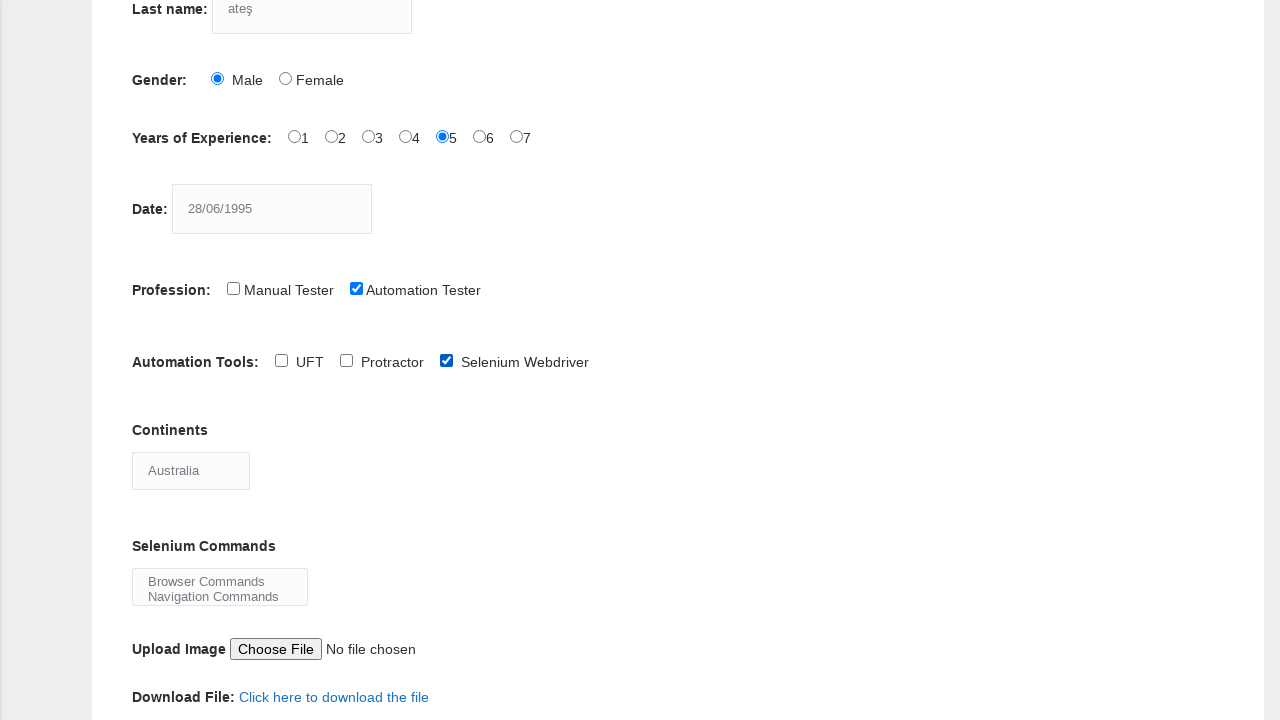

Selected first selenium command from dropdown on #selenium_commands
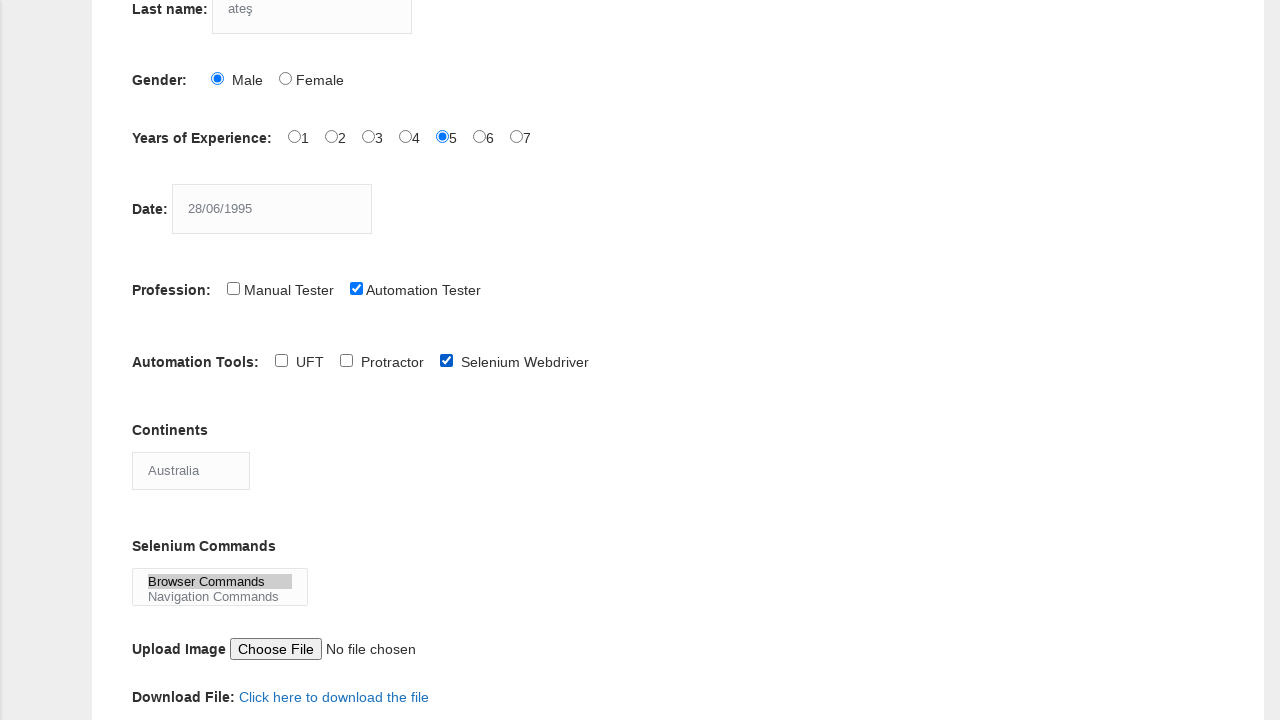

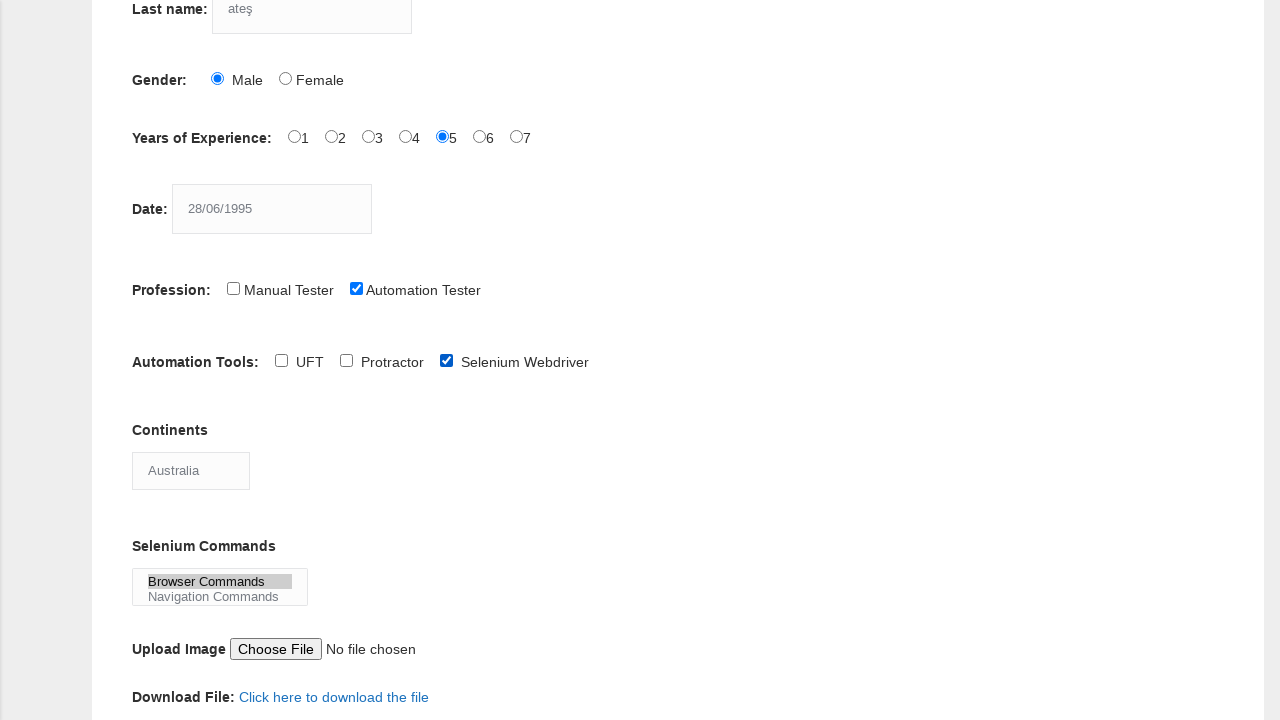